Tests checkbox functionality by verifying initial state, clicking a checkbox, and confirming the selection state changes. Also counts the total number of checkboxes on the page.

Starting URL: https://rahulshettyacademy.com/AutomationPractice/

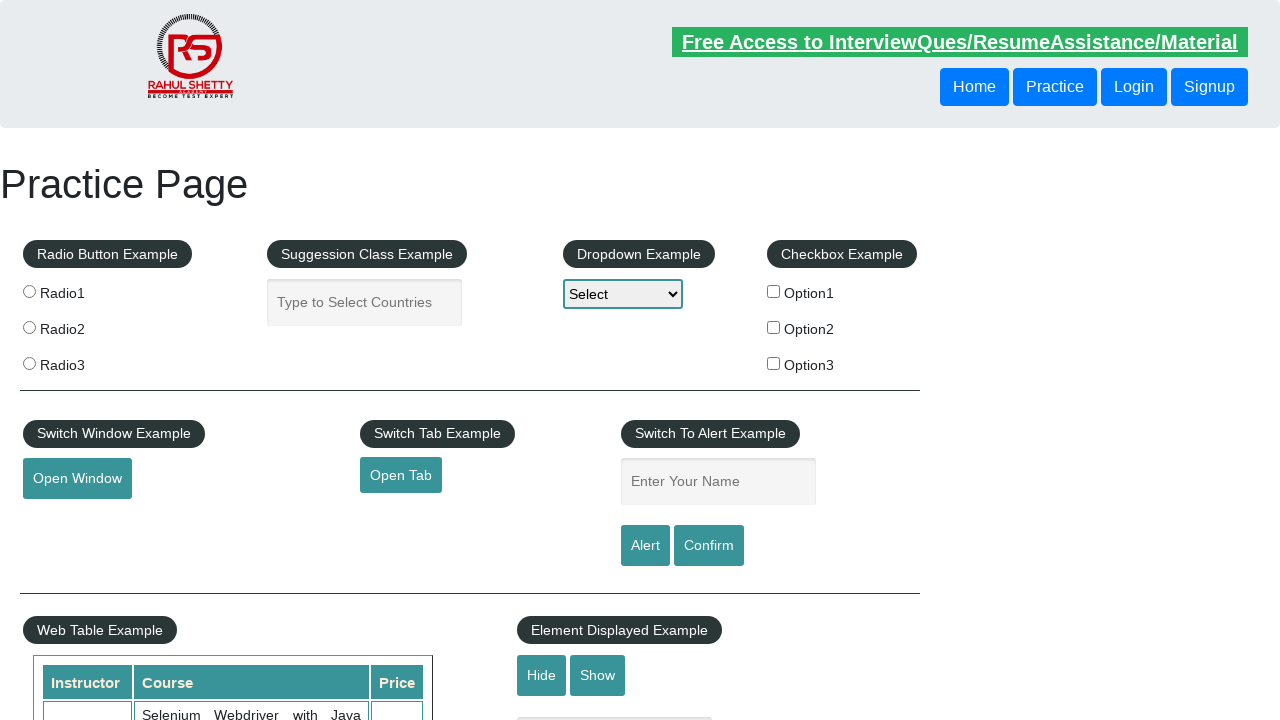

Navigated to AutomationPractice page
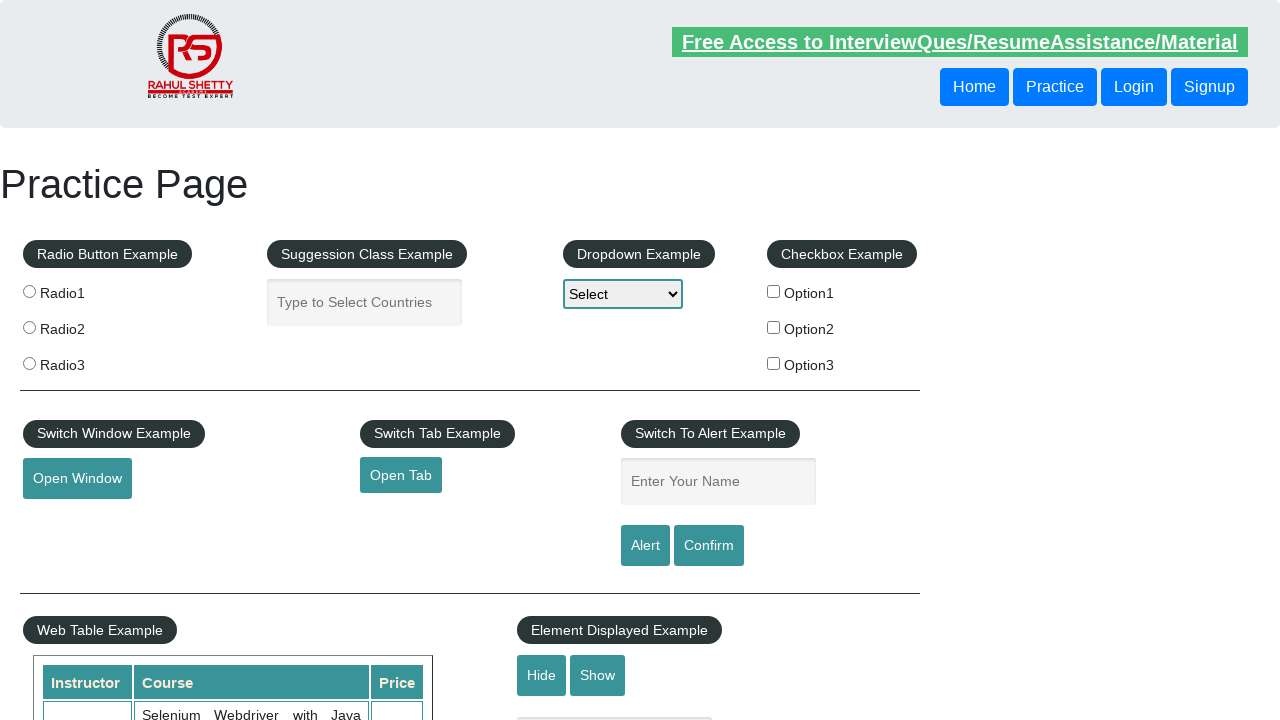

Located checkbox with ID 'checkBoxOption1'
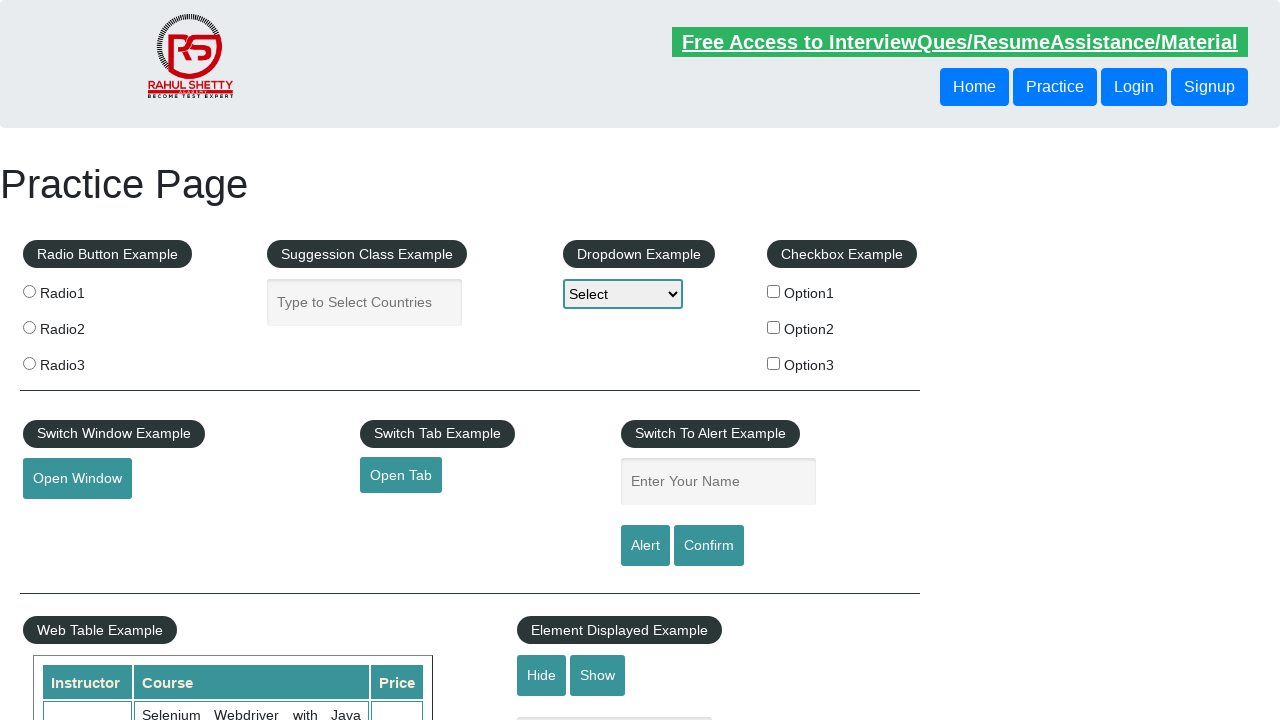

Verified checkbox is initially unchecked
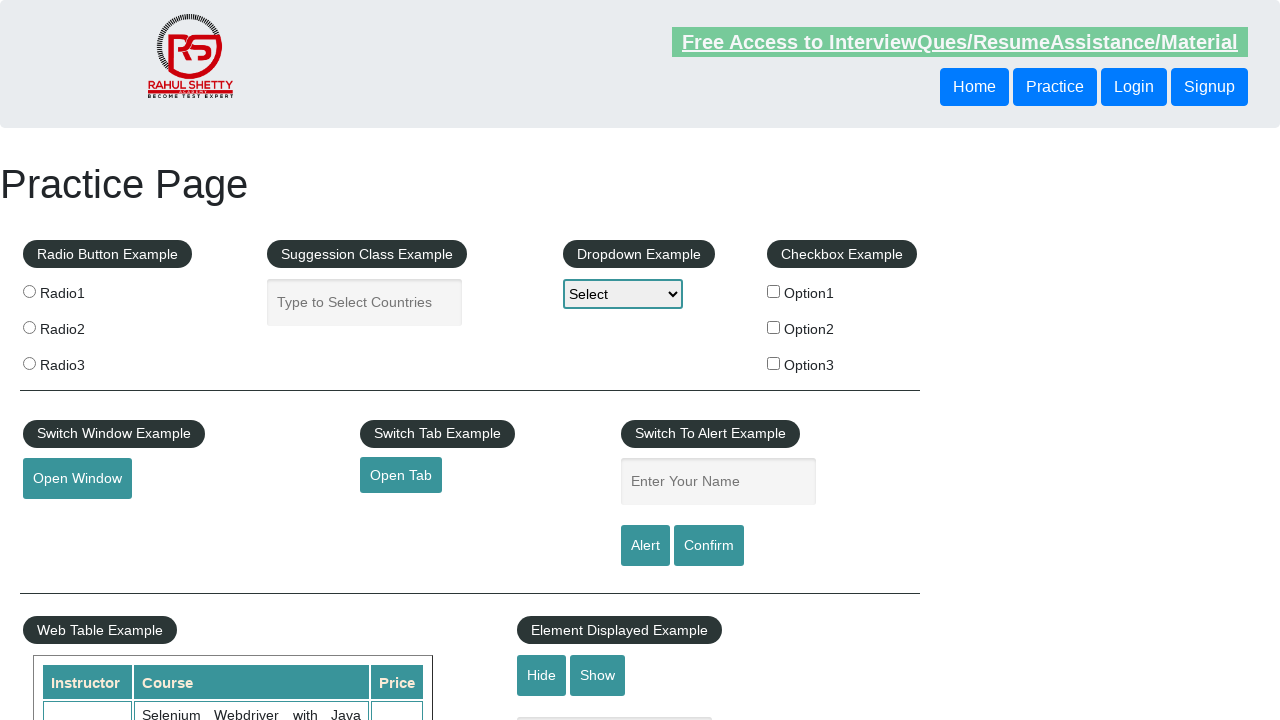

Clicked checkbox to select it at (774, 291) on #checkBoxOption1
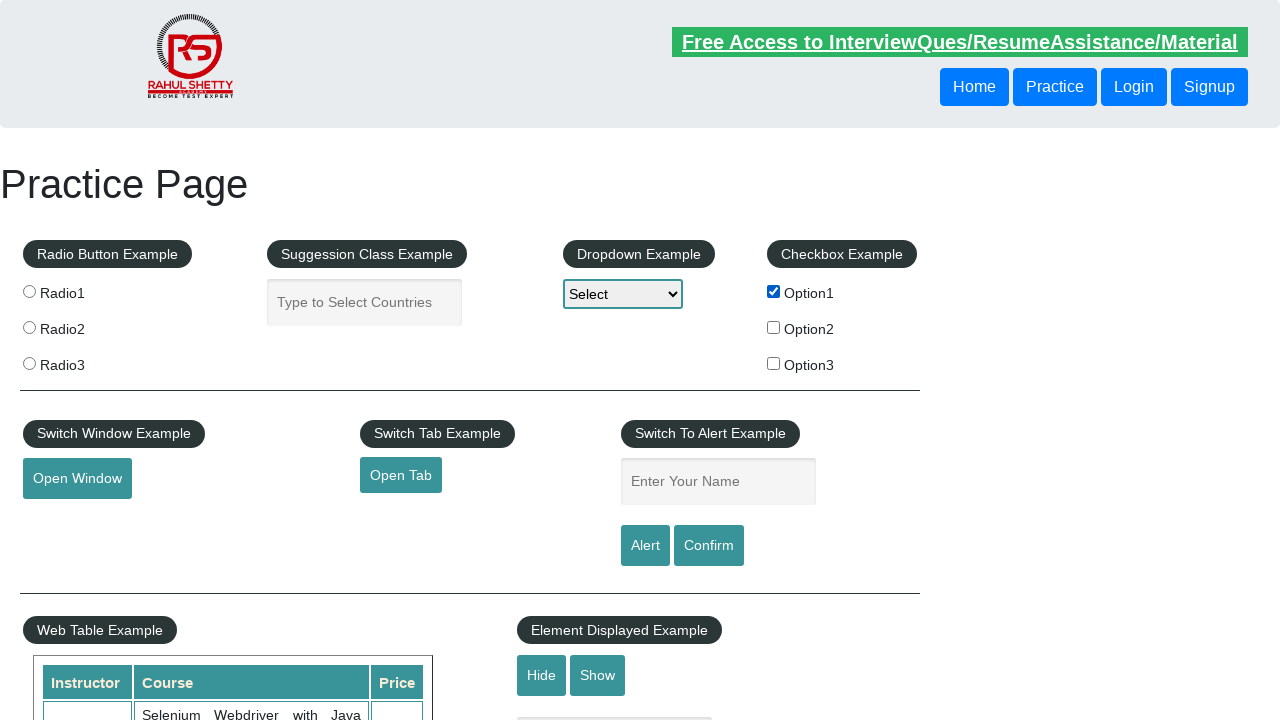

Verified checkbox is now checked after clicking
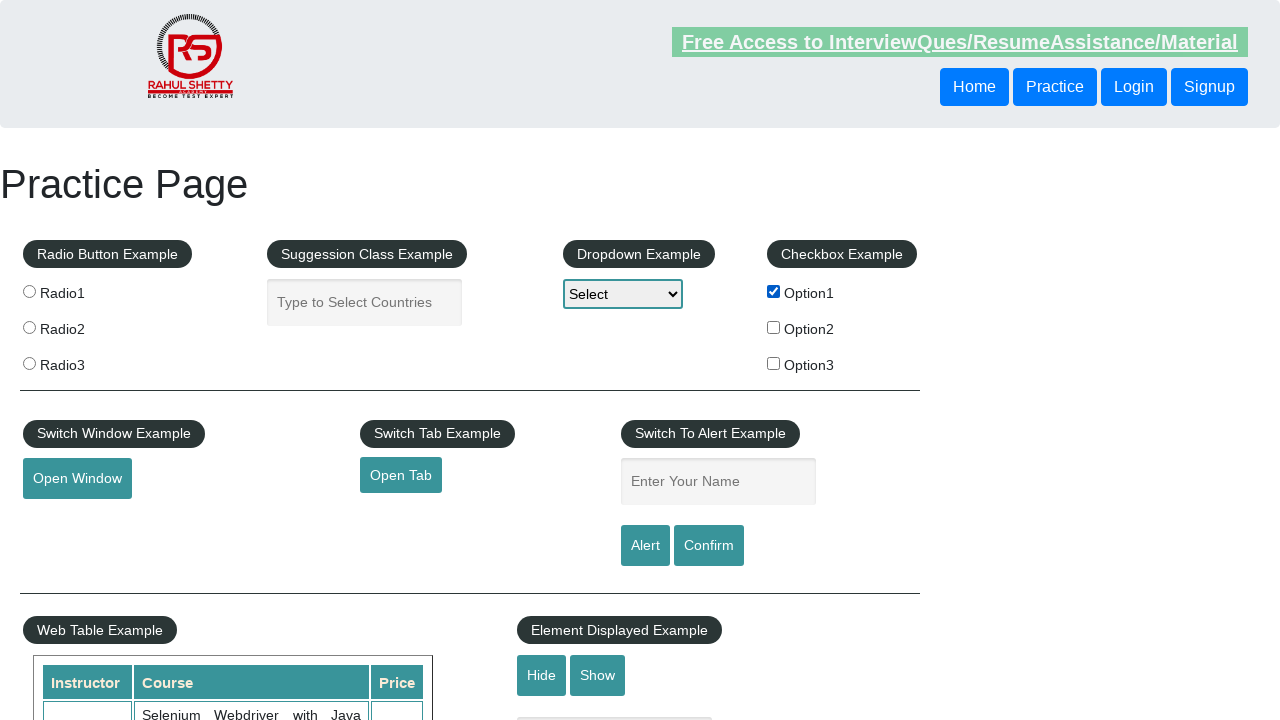

Counted total checkboxes on page: 3
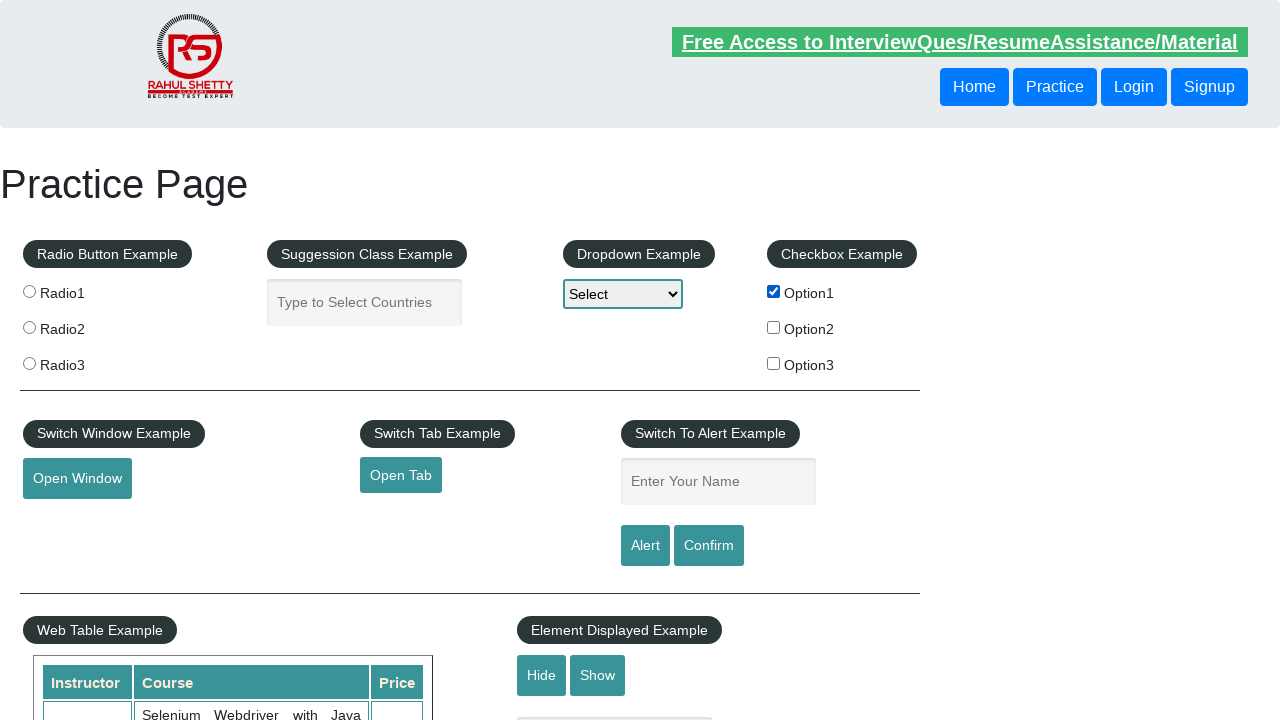

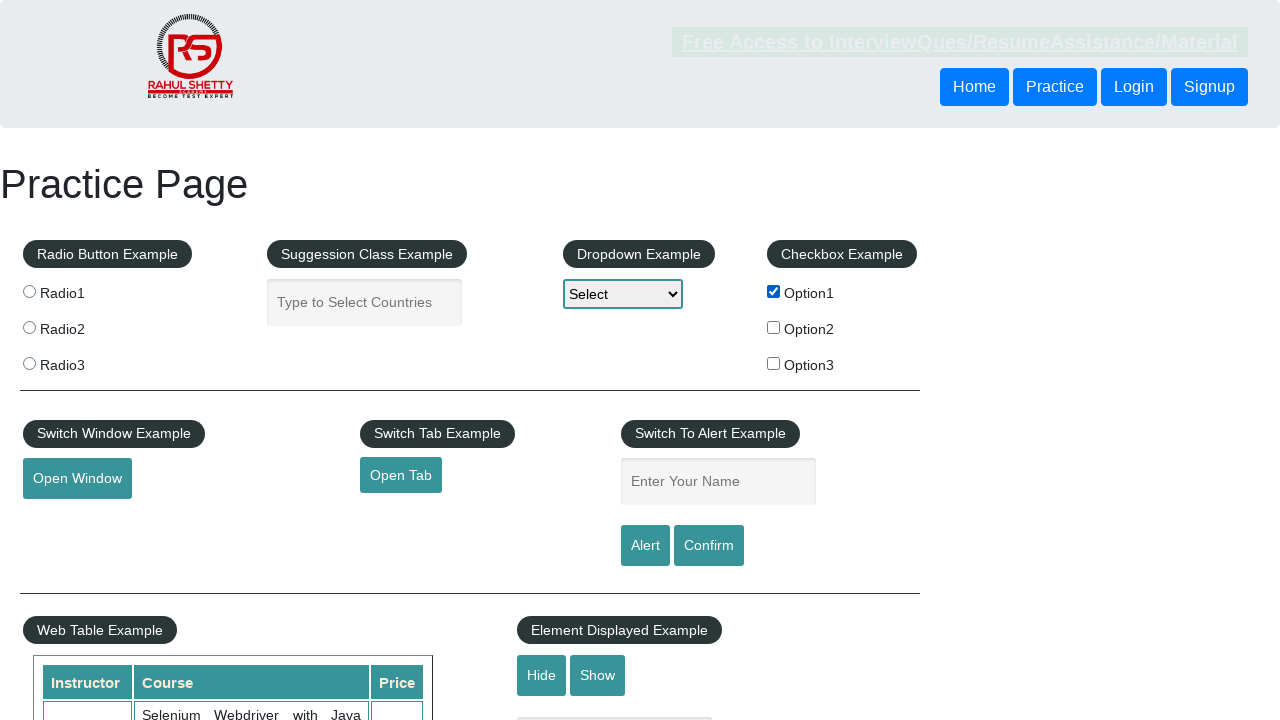